Tests JavaScript alert handling by clicking a button to trigger an alert, dismissing it, and verifying the result message is displayed

Starting URL: https://the-internet.herokuapp.com/javascript_alerts

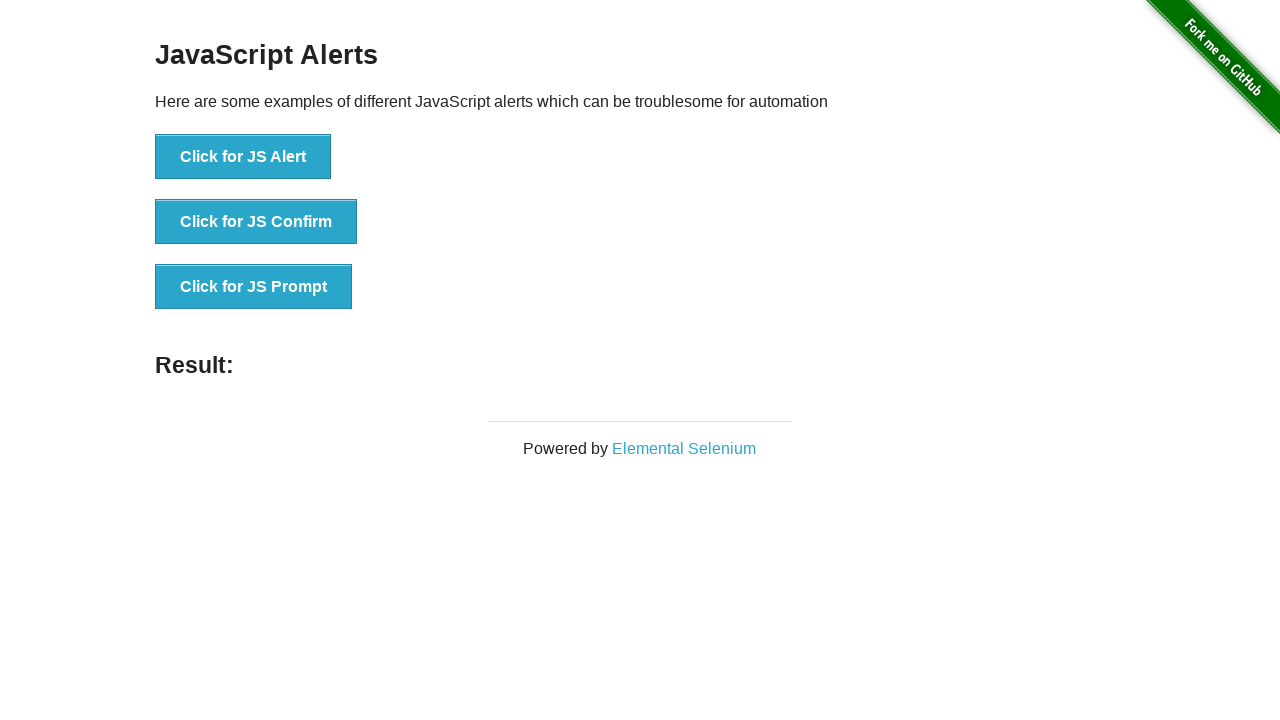

Clicked the 'Click for JS Alert' button to trigger alert at (243, 157) on xpath=//button[text()='Click for JS Alert']
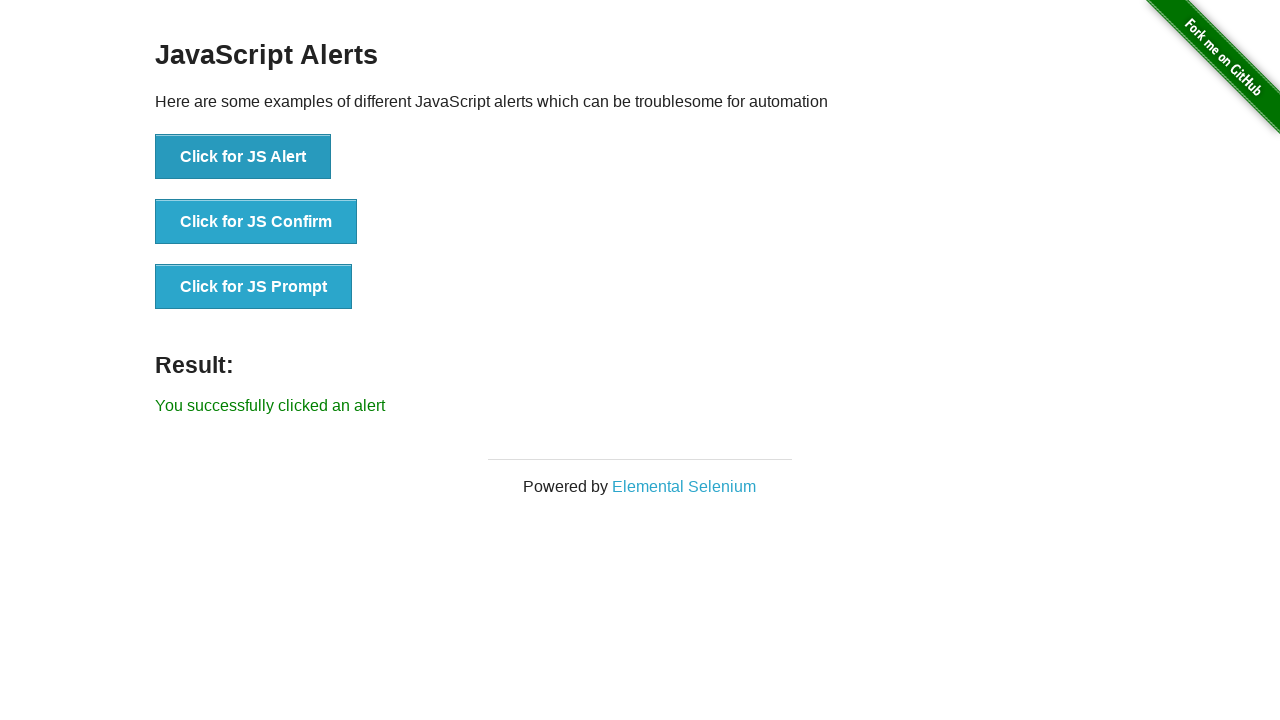

Set up dialog handler to dismiss alerts
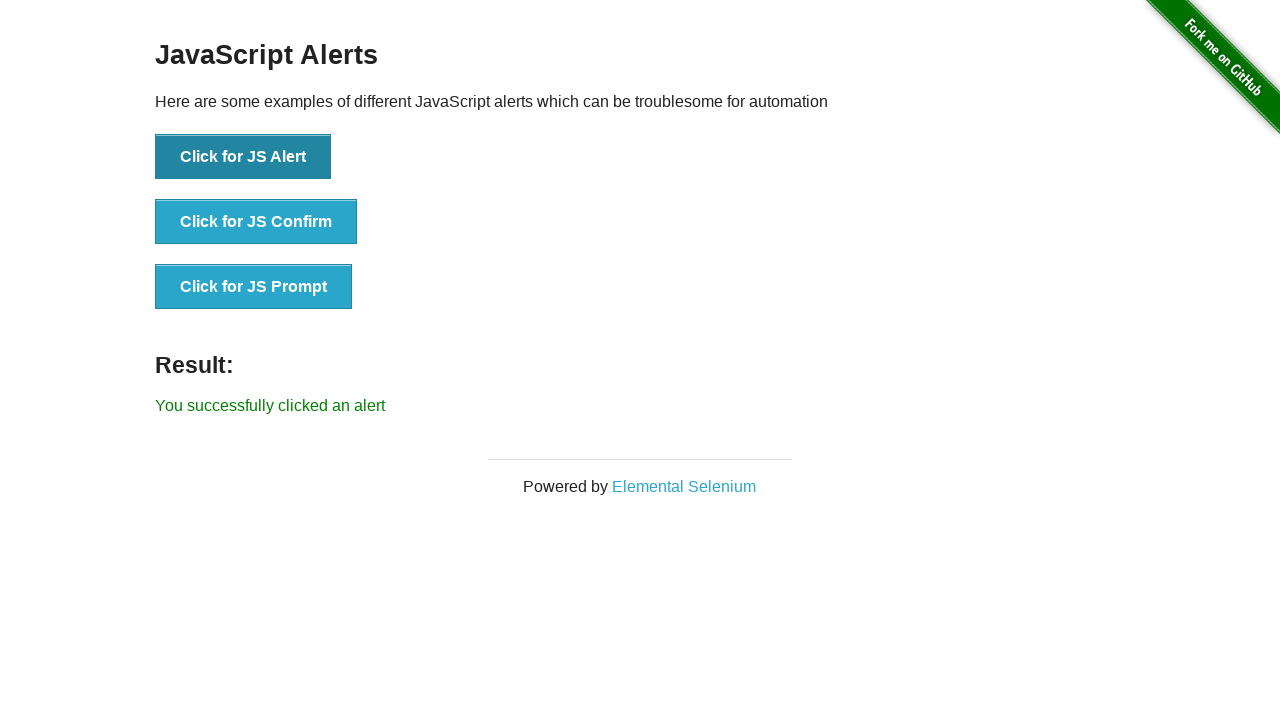

Clicked the 'Click for JS Alert' button again with dialog handler active at (243, 157) on xpath=//button[text()='Click for JS Alert']
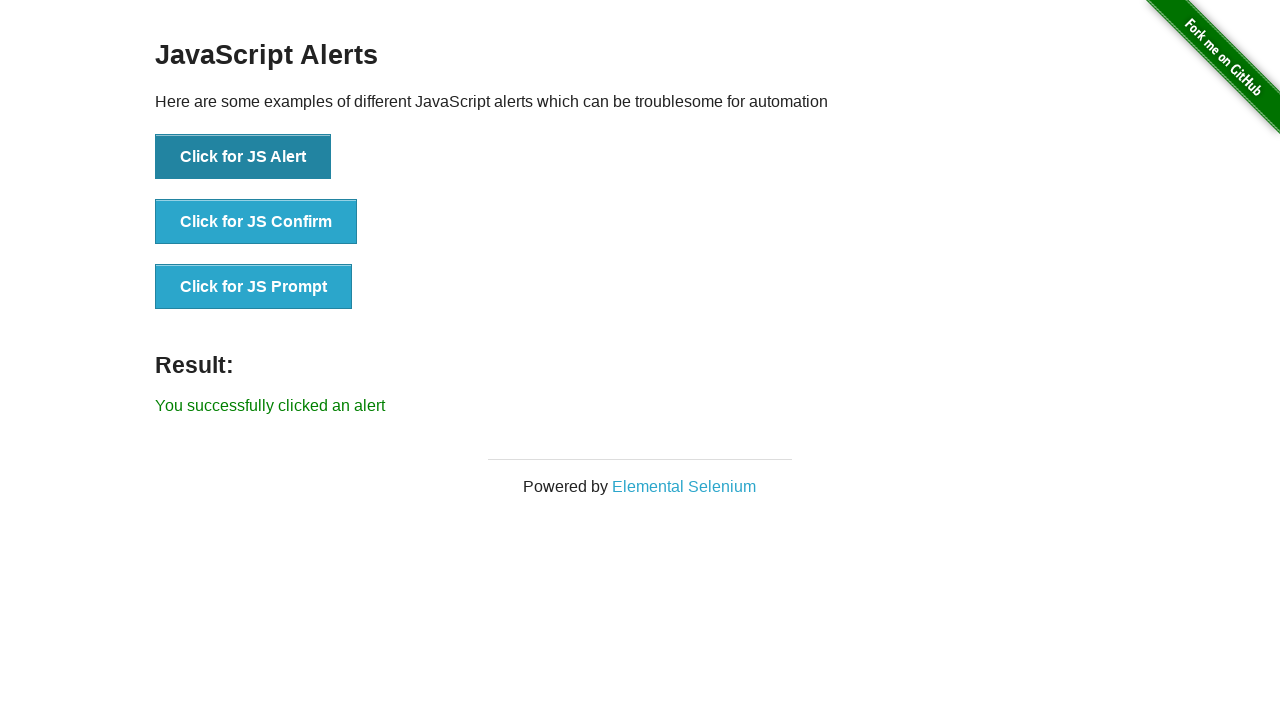

Result message displayed after dismissing alert
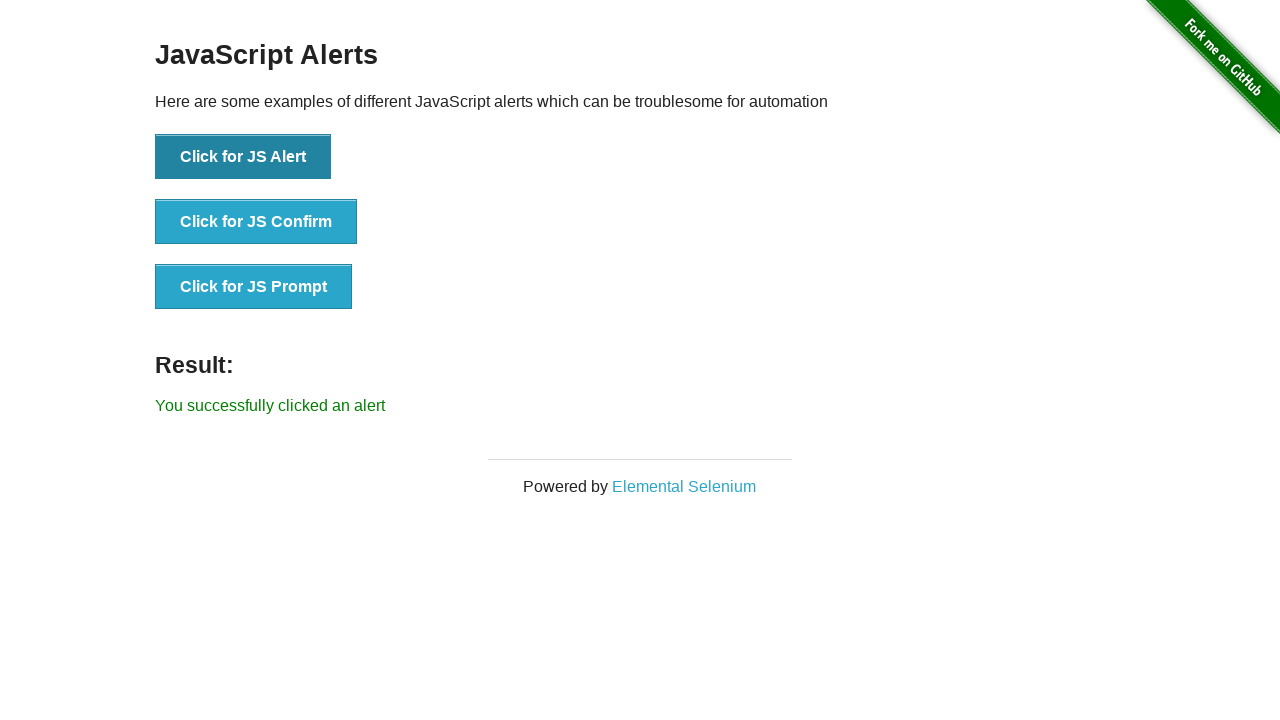

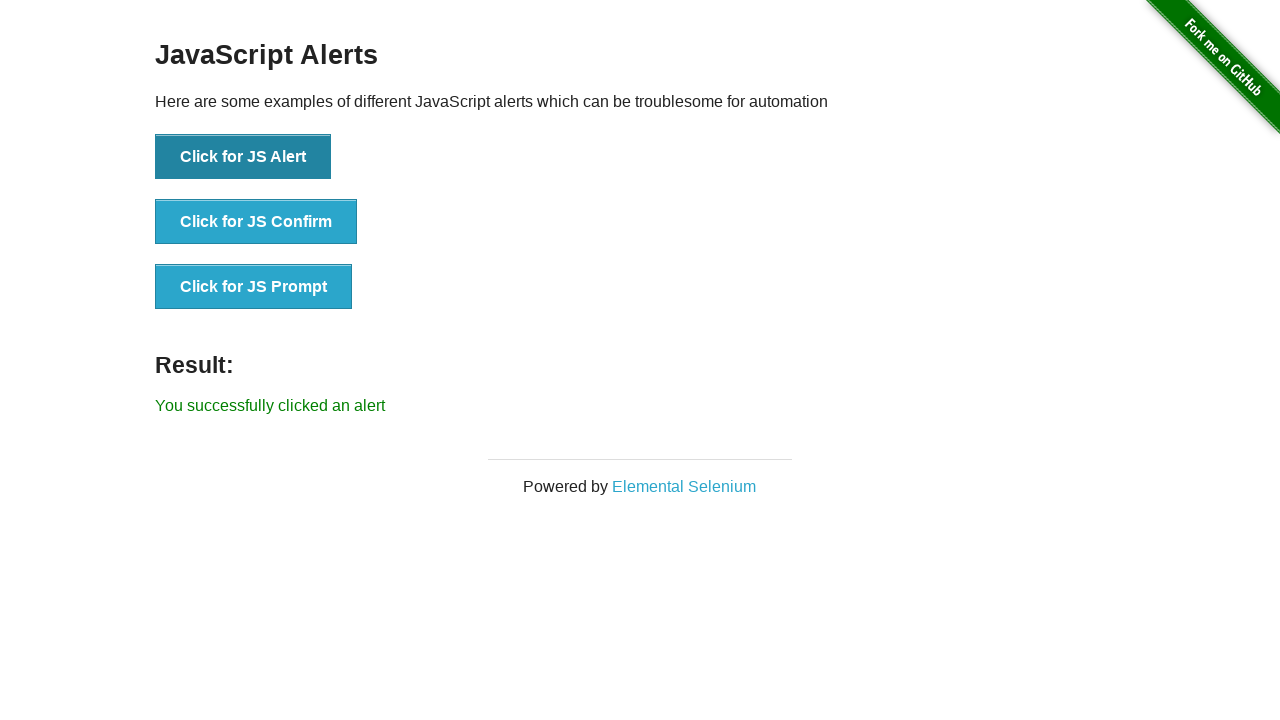